Tests accepting a JavaScript alert popup and verifying the result message

Starting URL: https://automationfc.github.io/basic-form/index.html

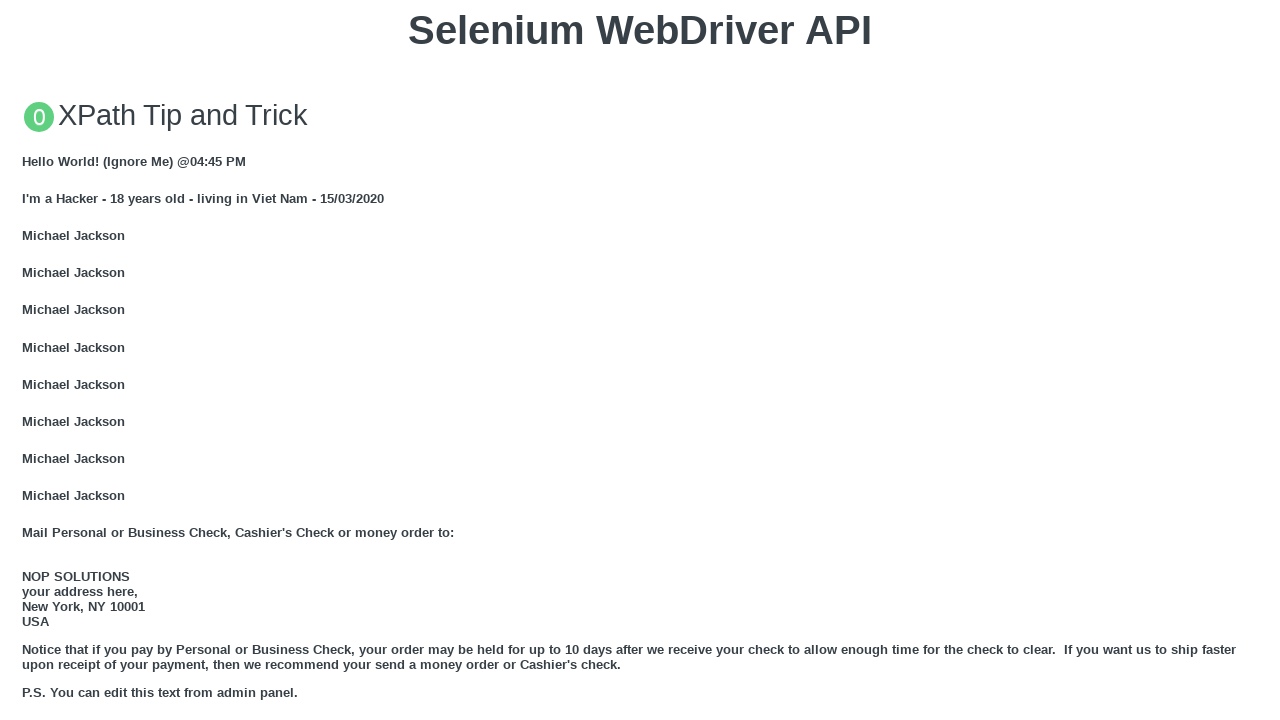

Clicked button to trigger JavaScript alert at (640, 360) on xpath=//button[text()='Click for JS Alert']
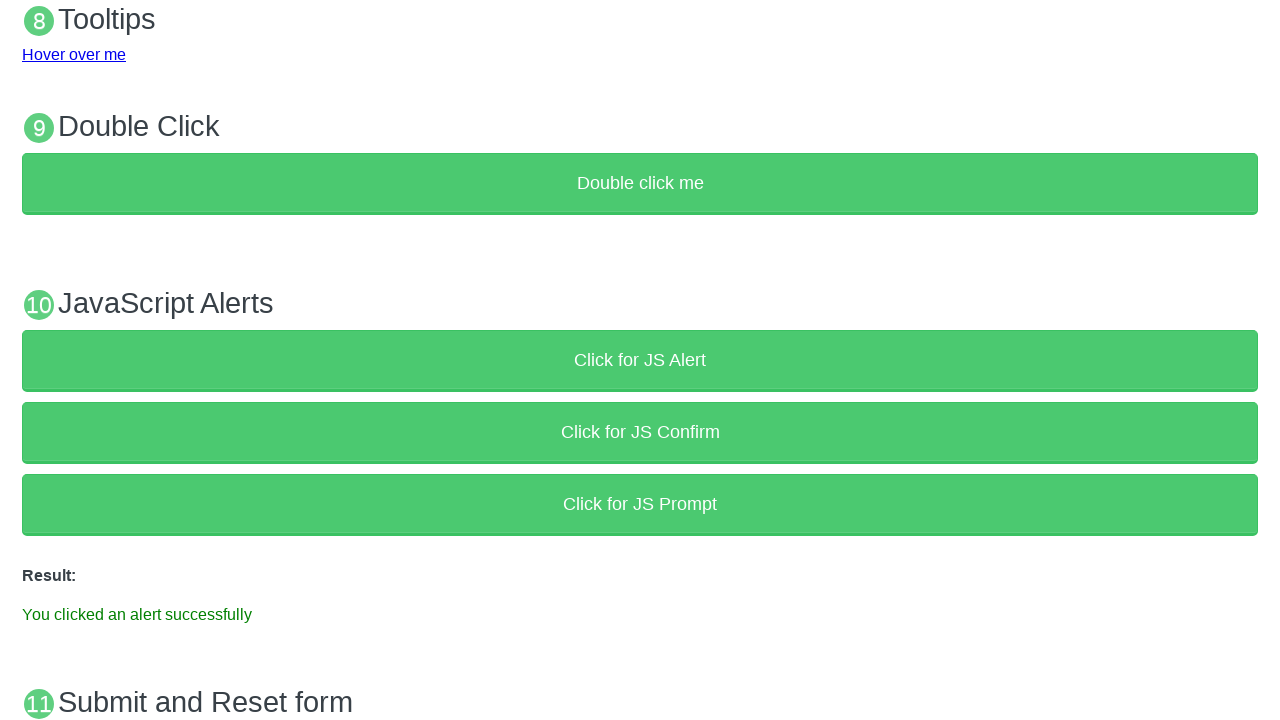

Set up dialog handler to accept alert
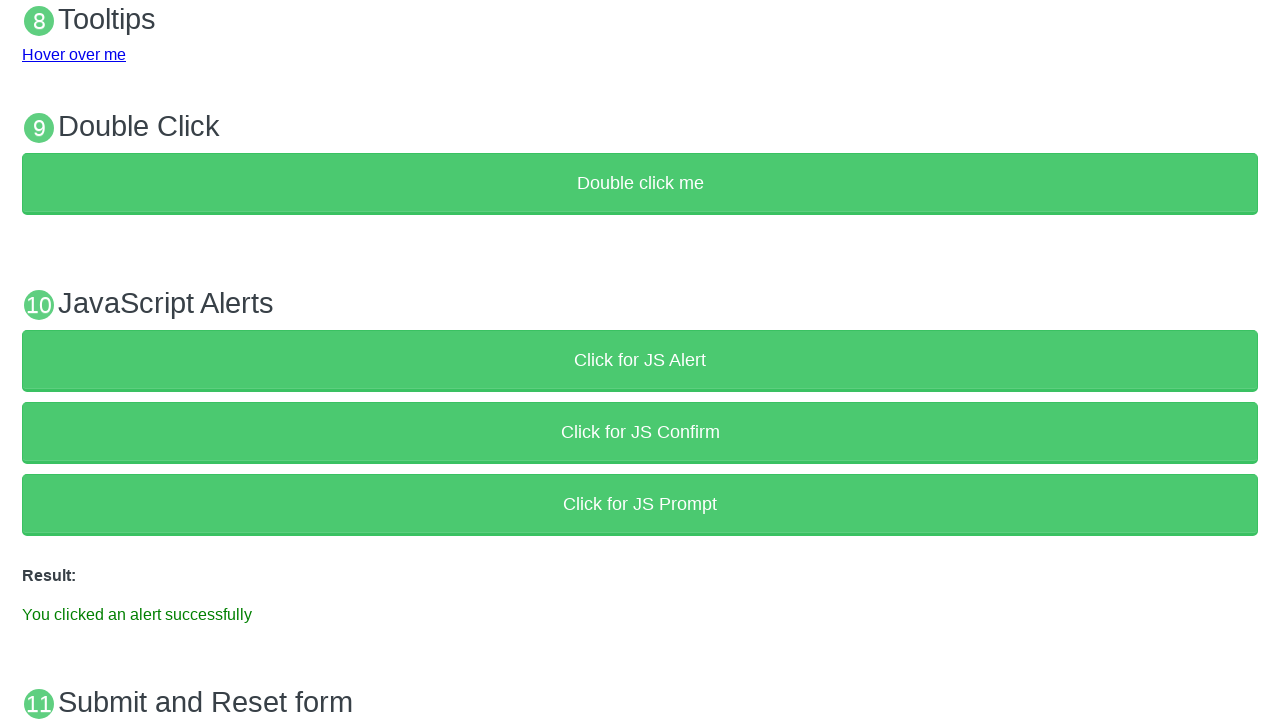

Verified success message 'You clicked an alert successfully' is displayed
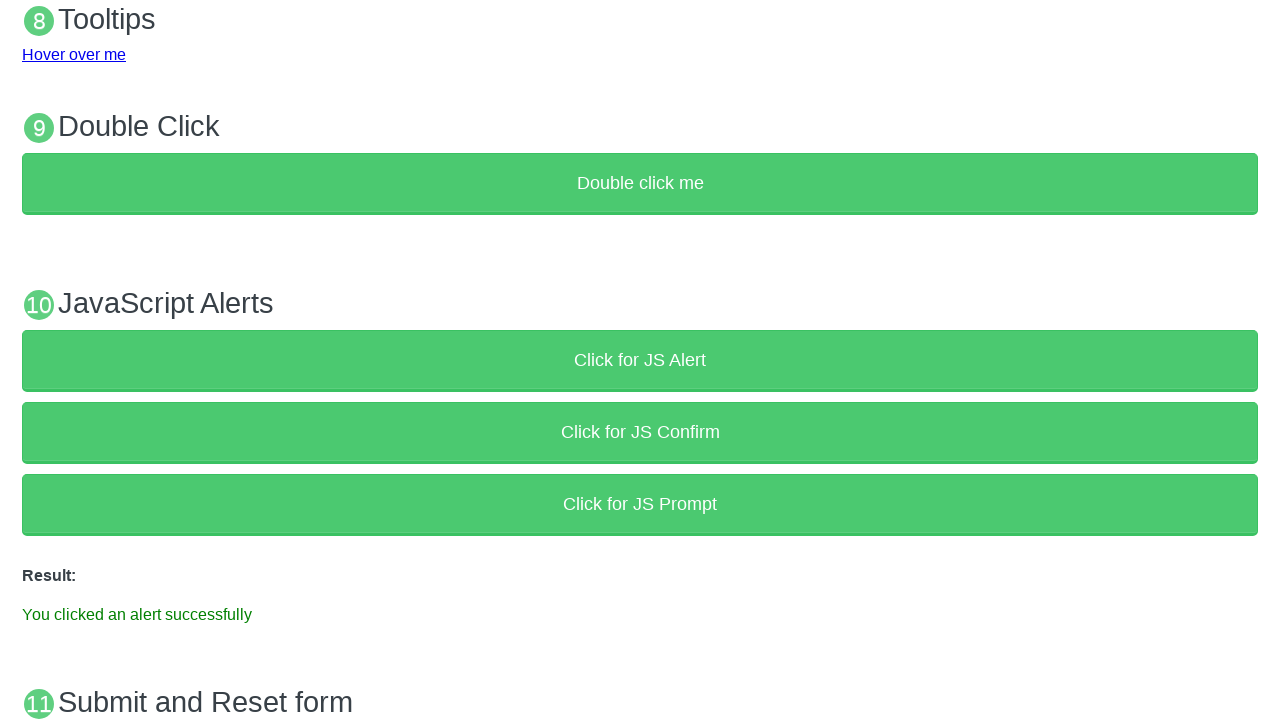

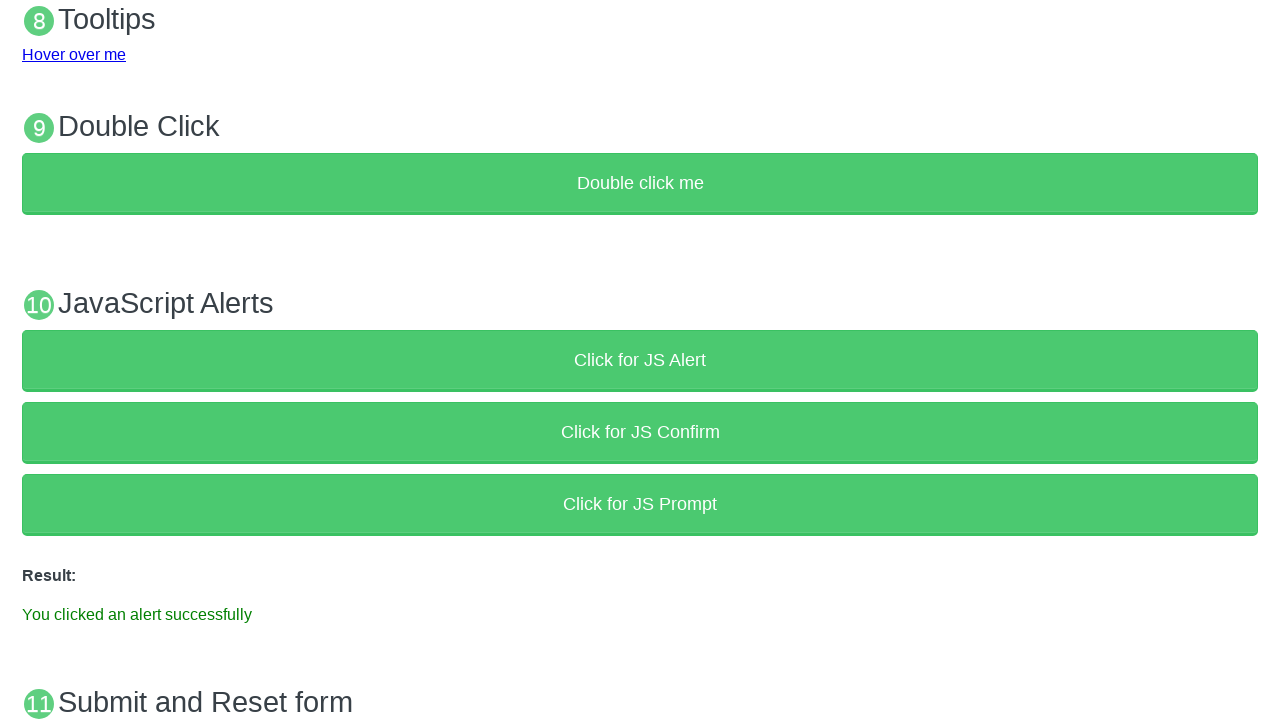